Tests dropdown functionality by selecting "Option 1" from the dropdown and verifying it is selected correctly.

Starting URL: http://the-internet.herokuapp.com/dropdown

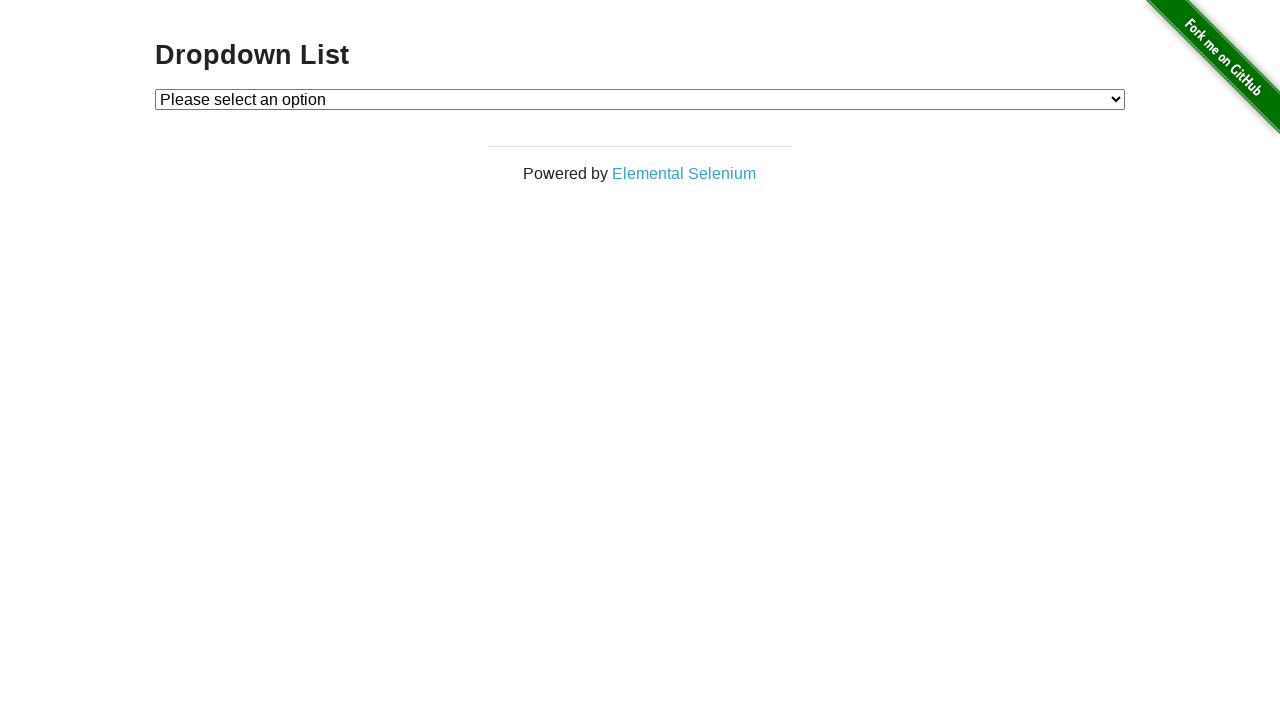

Selected 'Option 1' from the dropdown on #dropdown
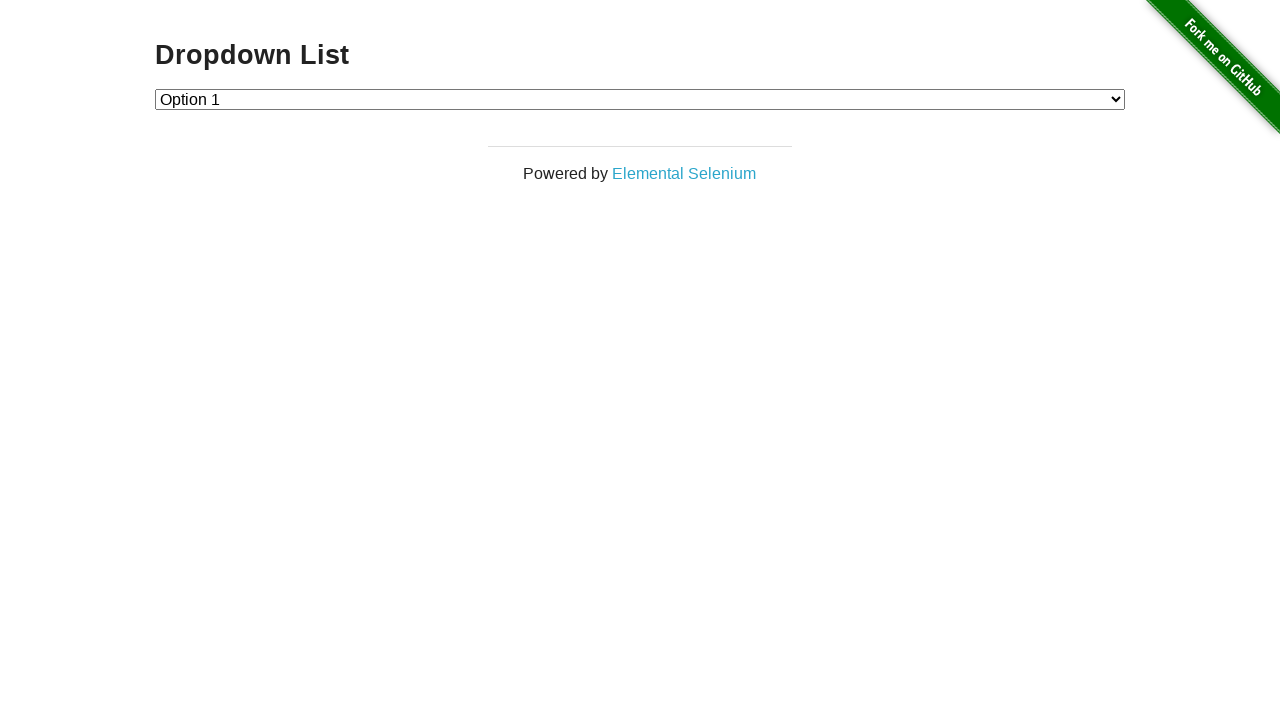

Retrieved the selected dropdown value
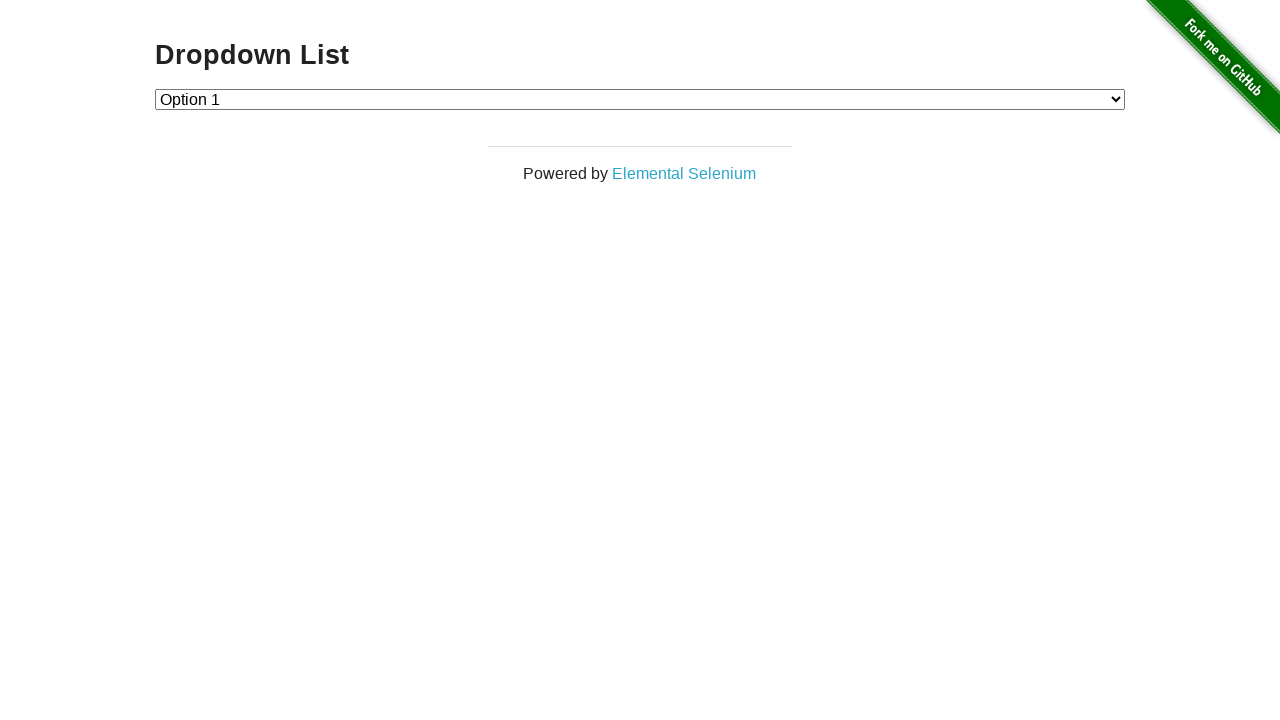

Verified that 'Option 1' is correctly selected with value '1'
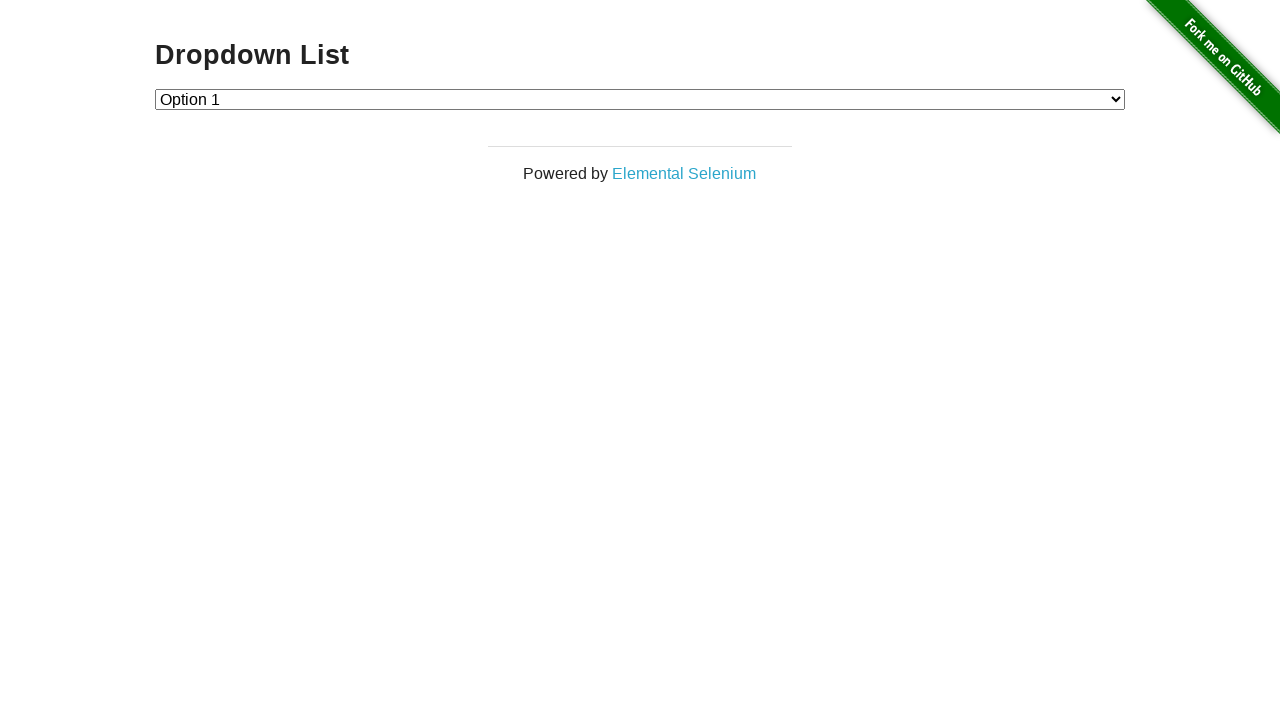

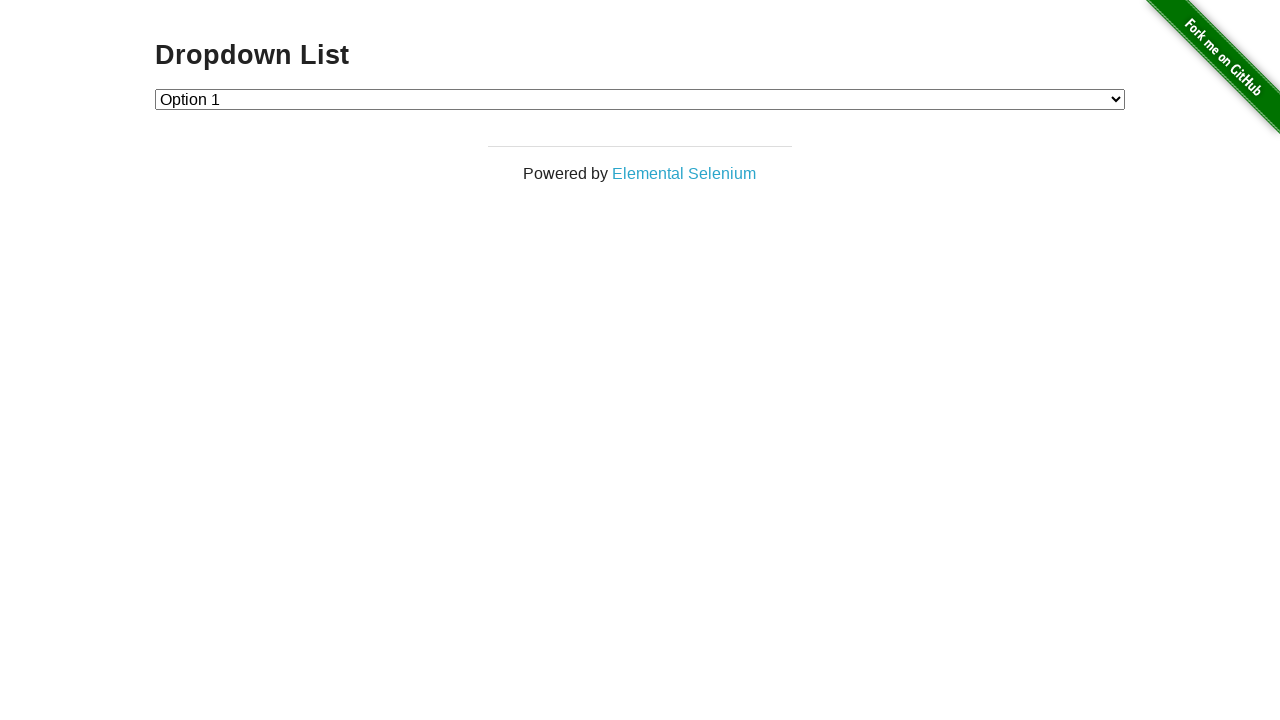